Tests dropdown functionality using alternative locators to scroll to and interact with the country dropdown, then select Turkey

Starting URL: https://semantic-ui.com/modules/dropdown.html

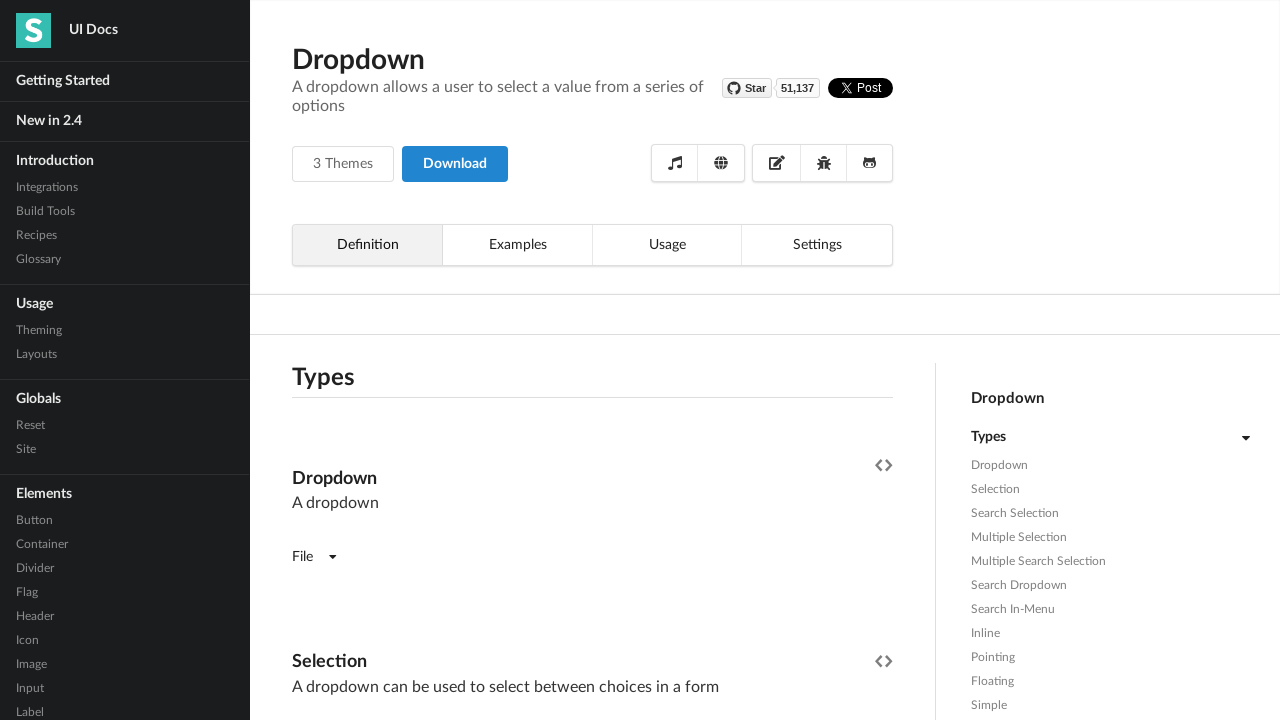

Page loaded with domcontentloaded state
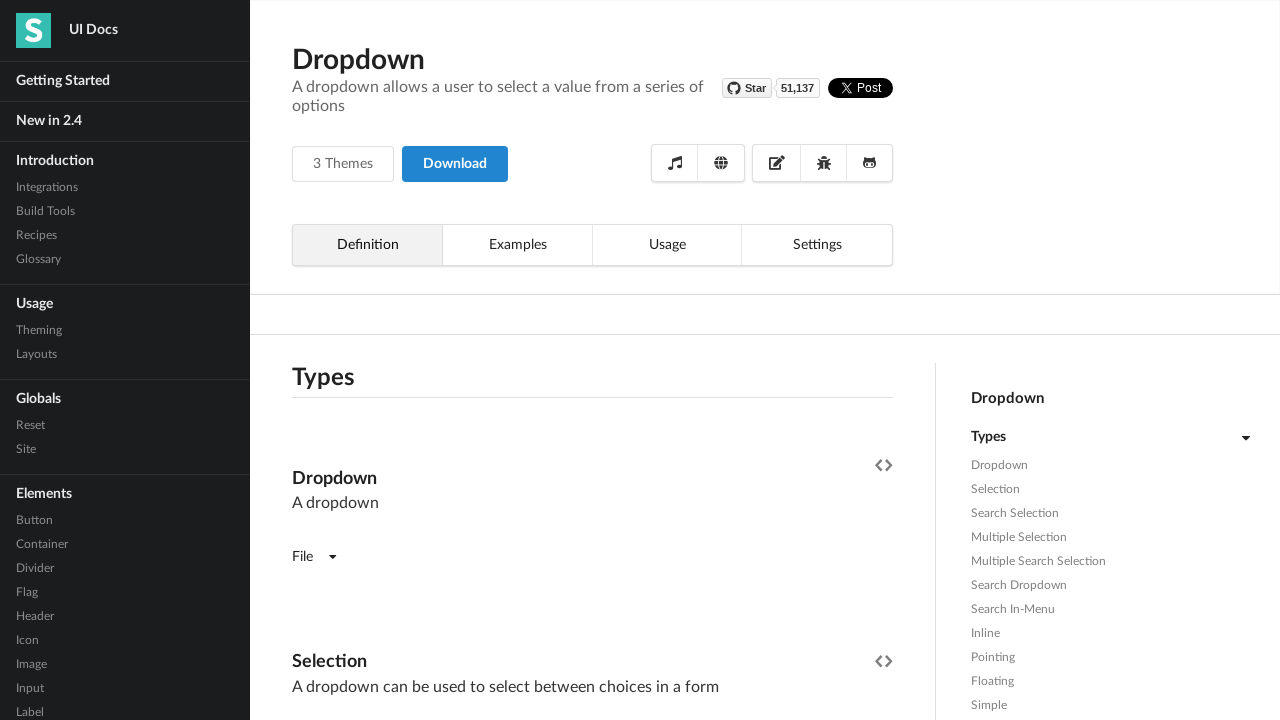

Located the search input dropdown field
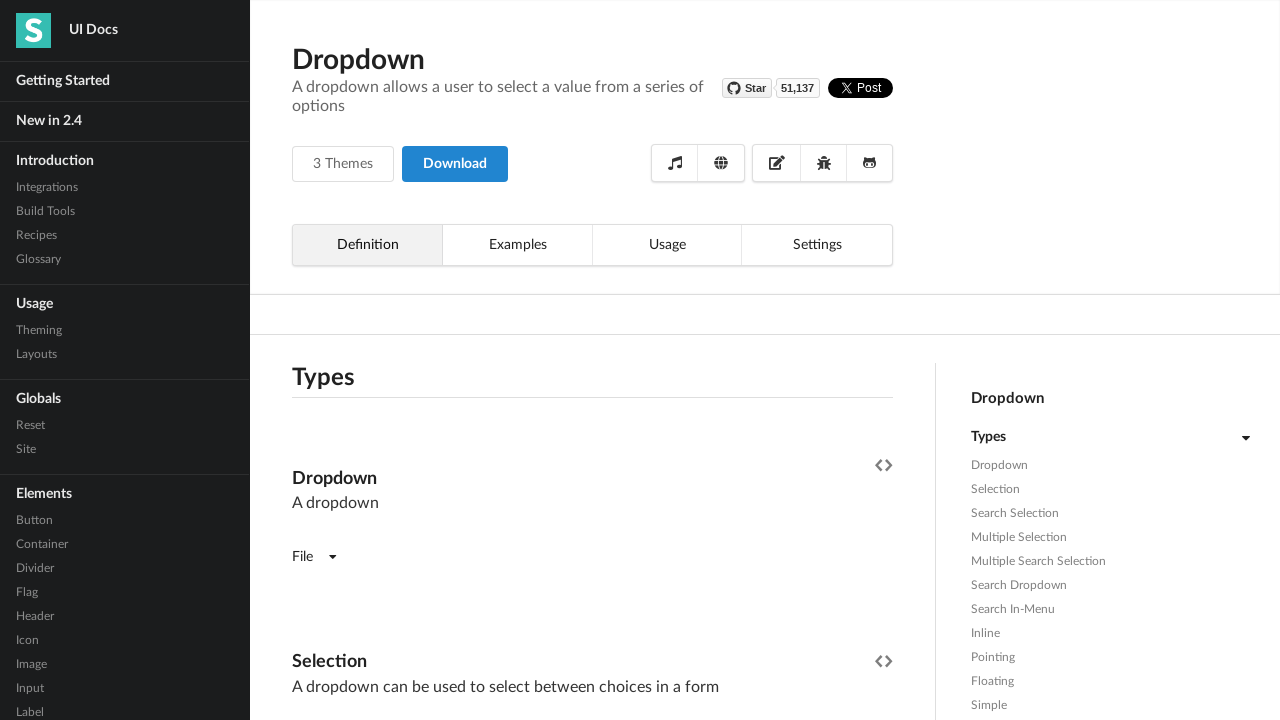

Scrolled dropdown into view if needed
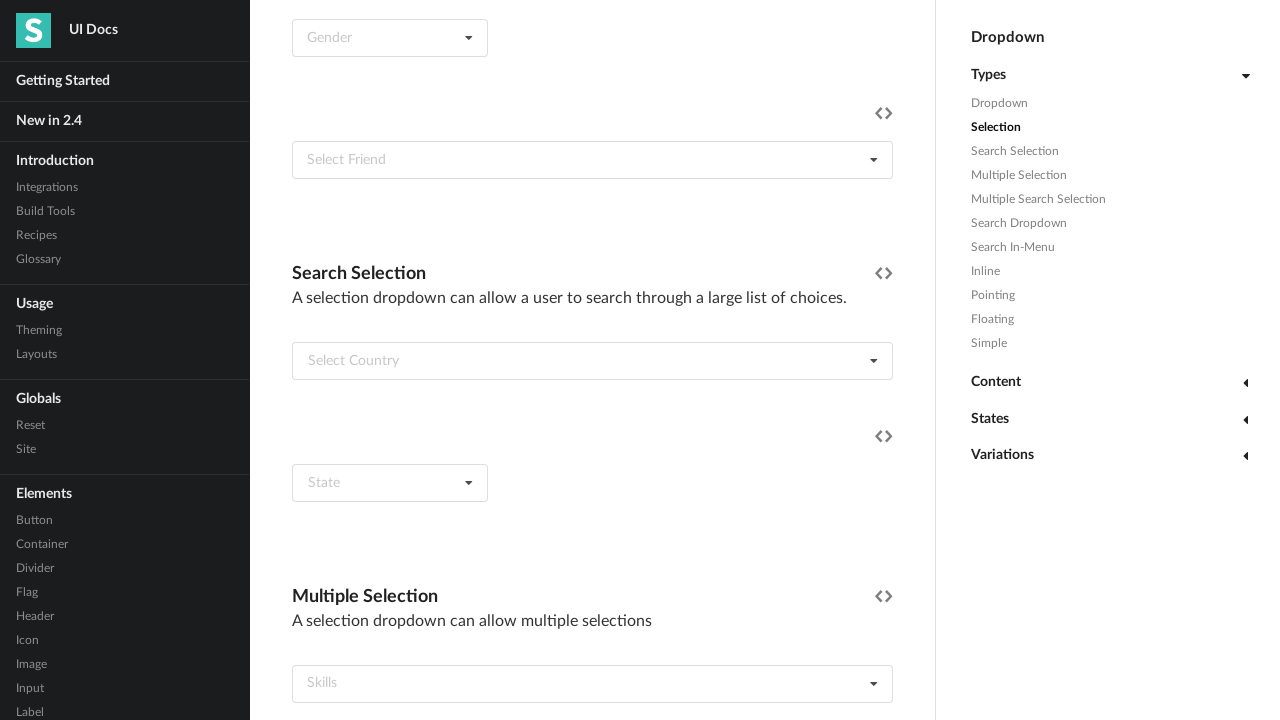

Clicked on the dropdown to open it at (594, 361) on input.search >> nth=0
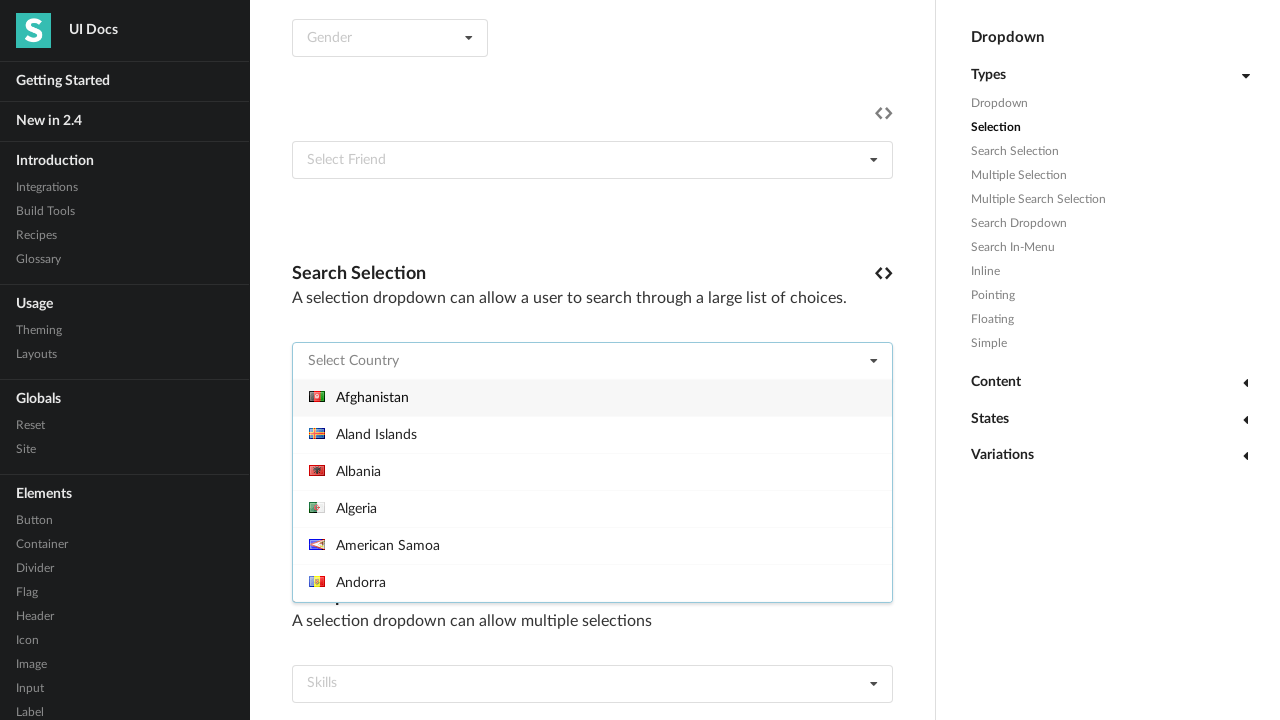

Located the Turkey flag option
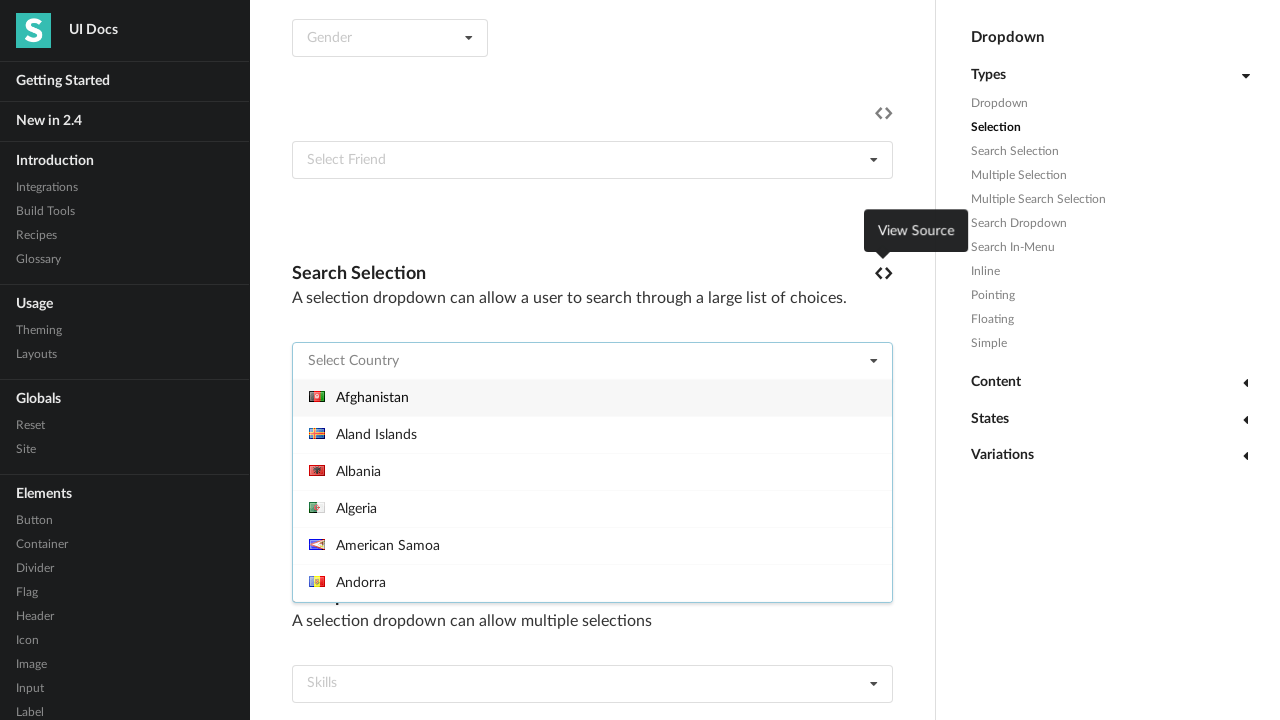

Scrolled Turkey option into view if needed
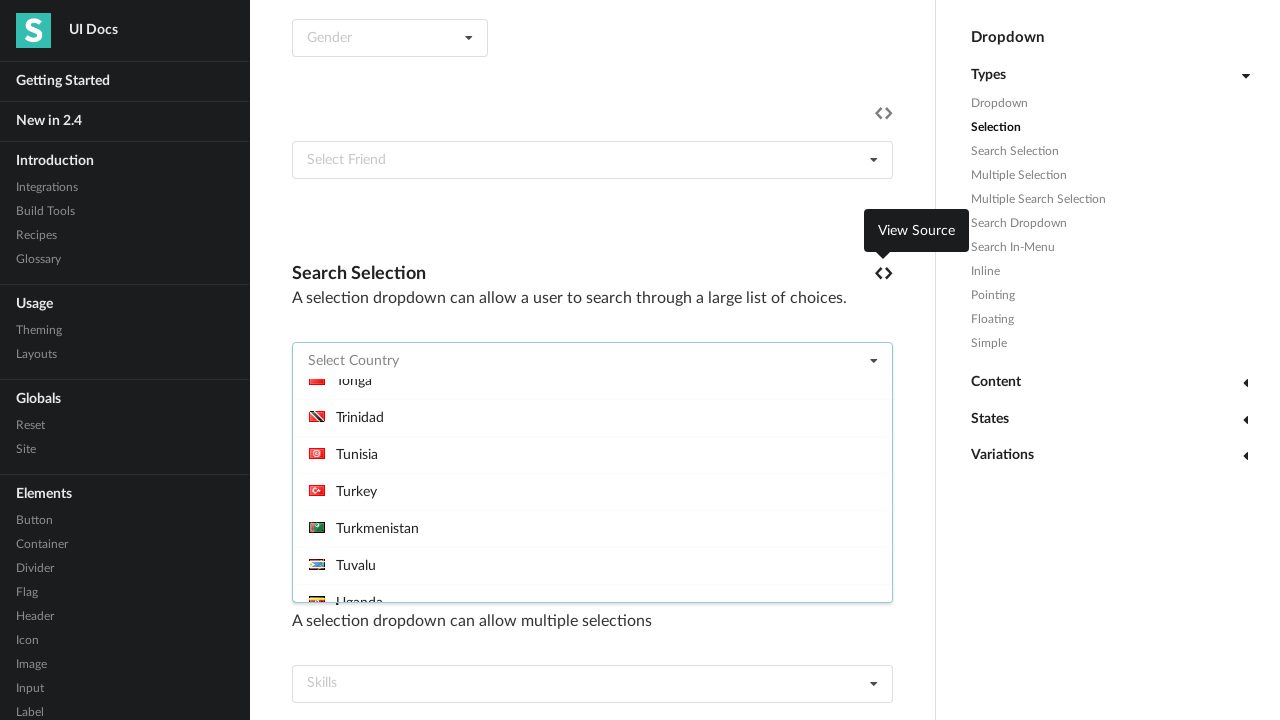

Clicked on Turkey option to select it at (317, 490) on i.tr.flag >> nth=0
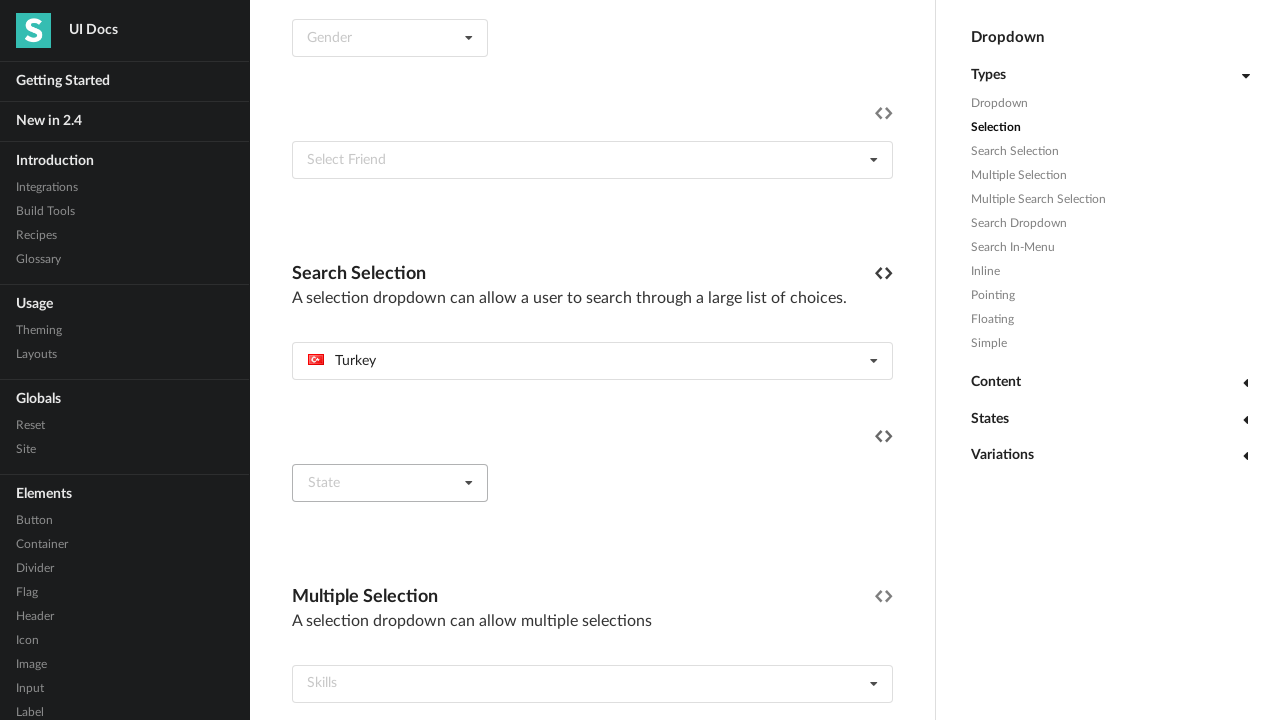

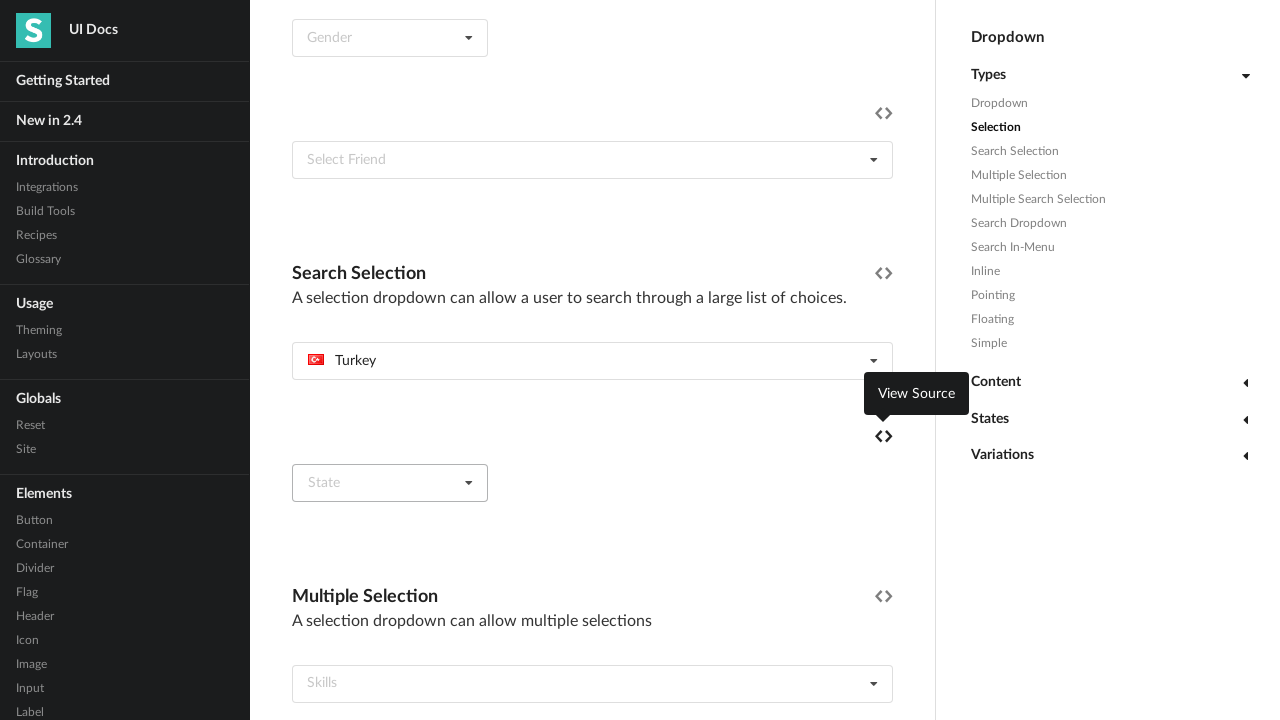